Tests that the complete all checkbox updates state when individual items are completed or cleared

Starting URL: https://demo.playwright.dev/todomvc

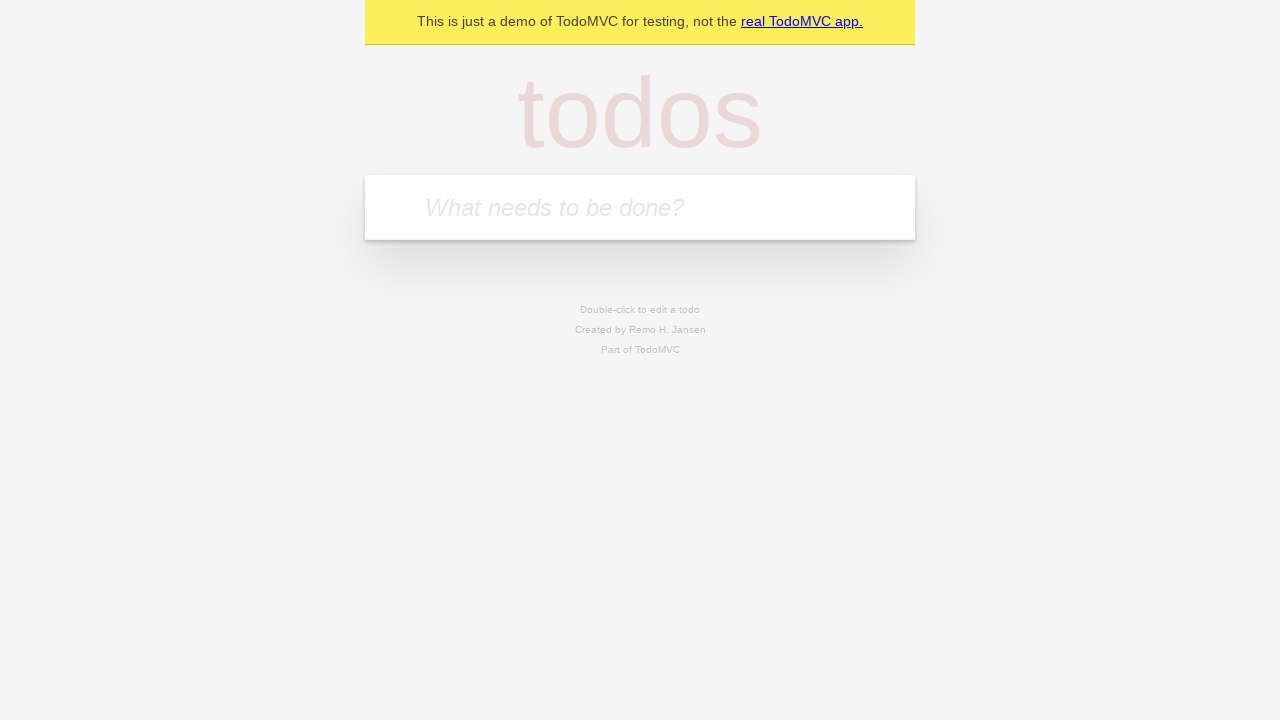

Filled todo input with 'buy some cheese' on internal:attr=[placeholder="What needs to be done?"i]
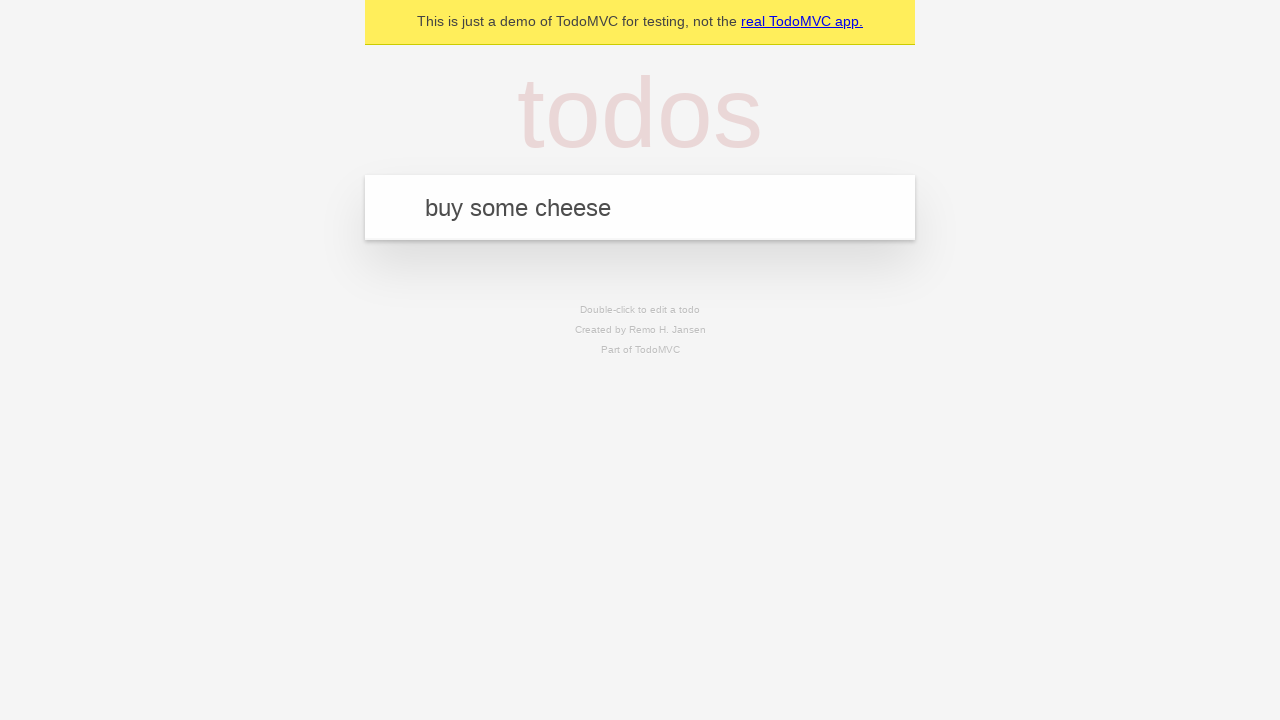

Pressed Enter to add first todo on internal:attr=[placeholder="What needs to be done?"i]
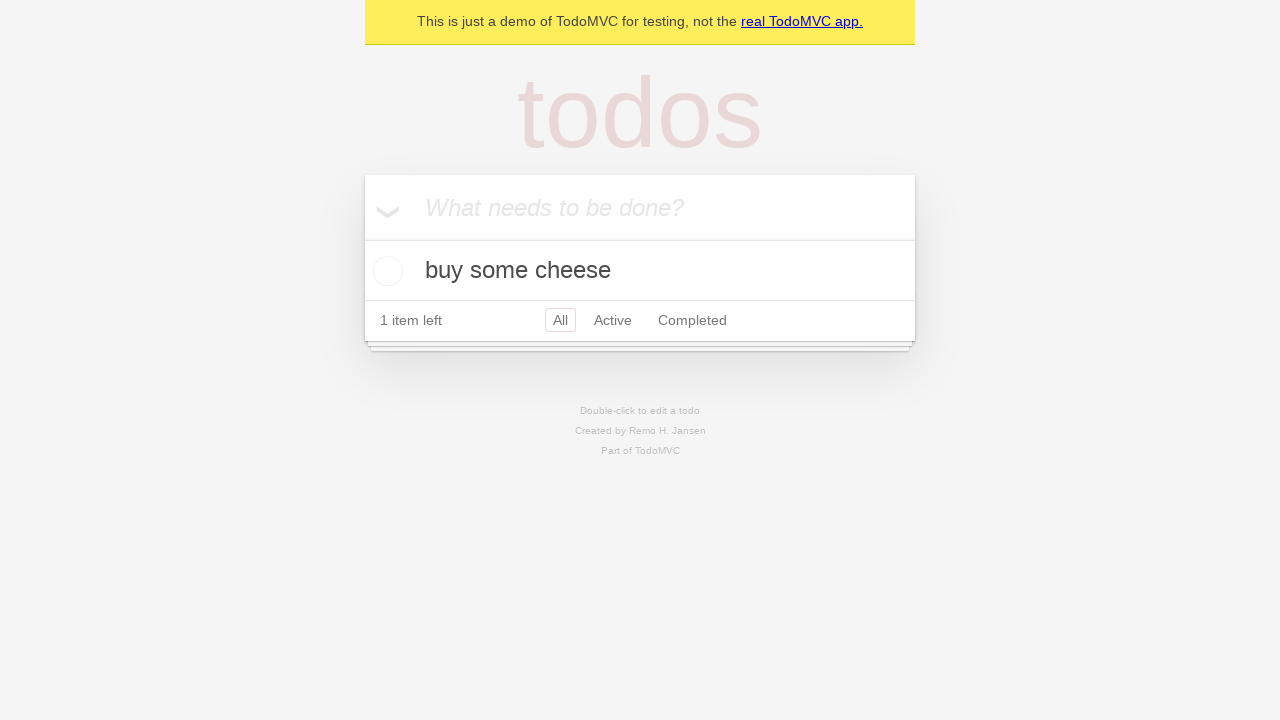

Filled todo input with 'feed the cat' on internal:attr=[placeholder="What needs to be done?"i]
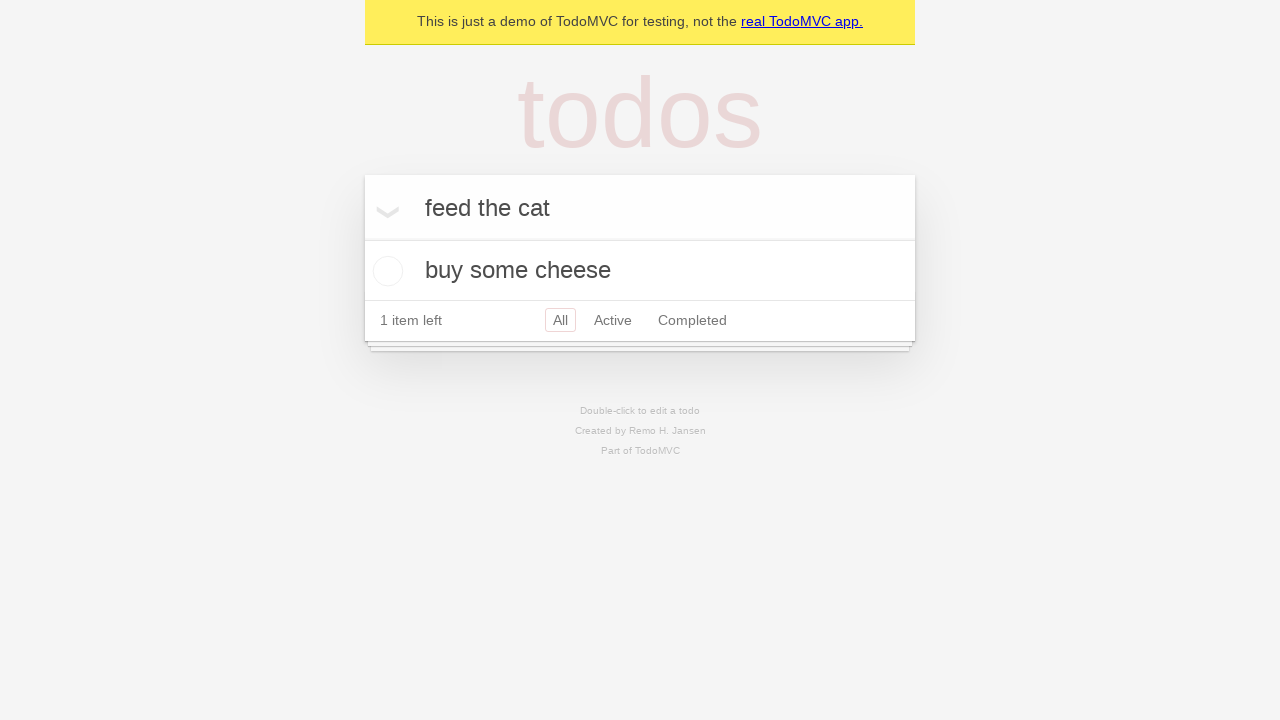

Pressed Enter to add second todo on internal:attr=[placeholder="What needs to be done?"i]
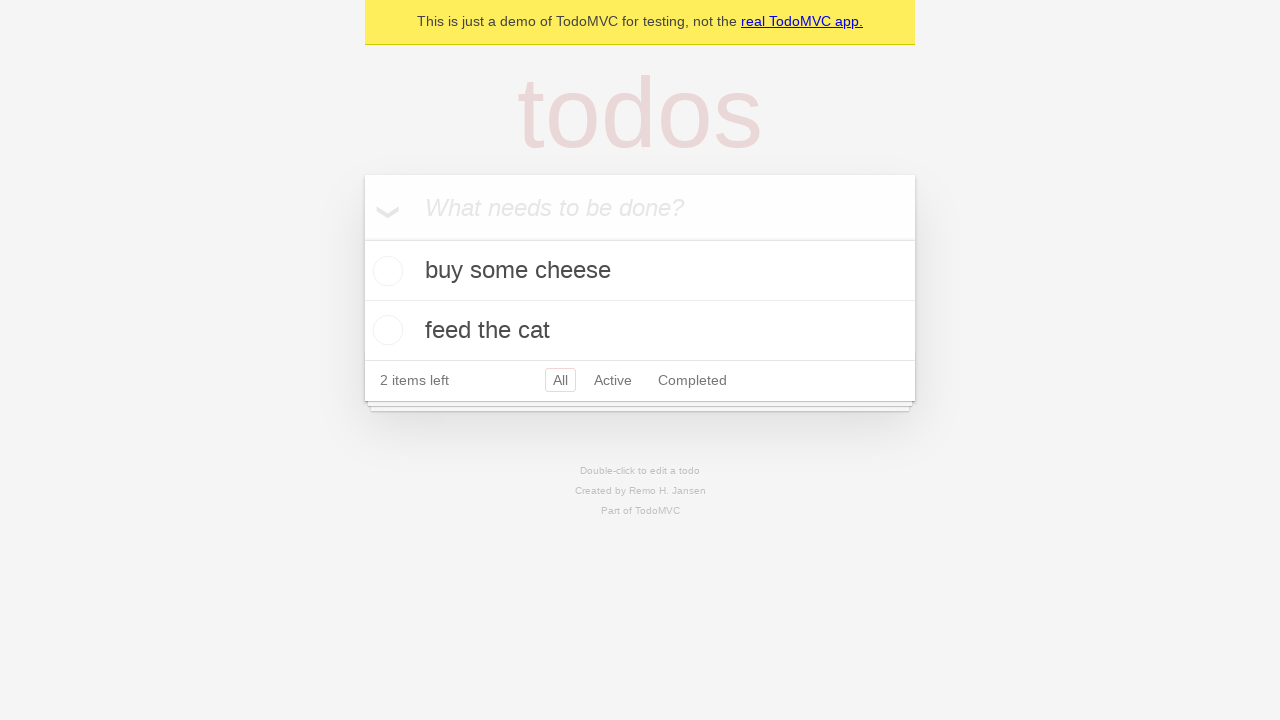

Filled todo input with 'book a doctors appointment' on internal:attr=[placeholder="What needs to be done?"i]
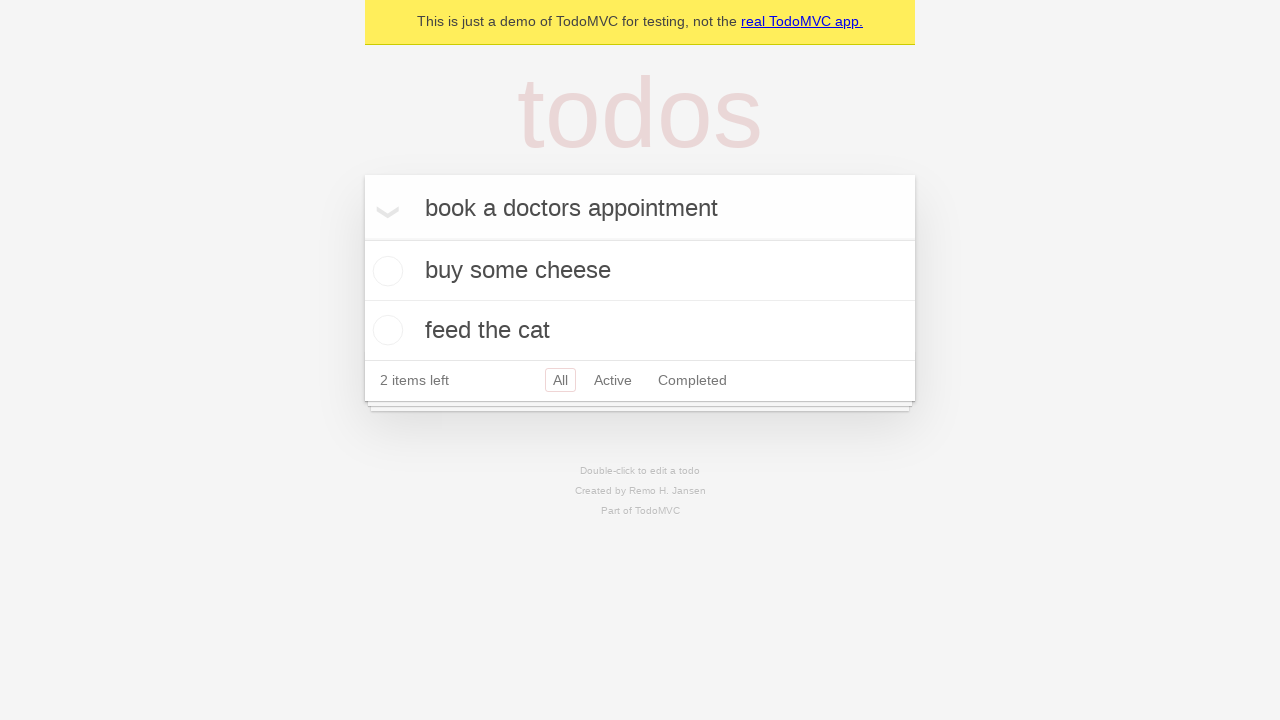

Pressed Enter to add third todo on internal:attr=[placeholder="What needs to be done?"i]
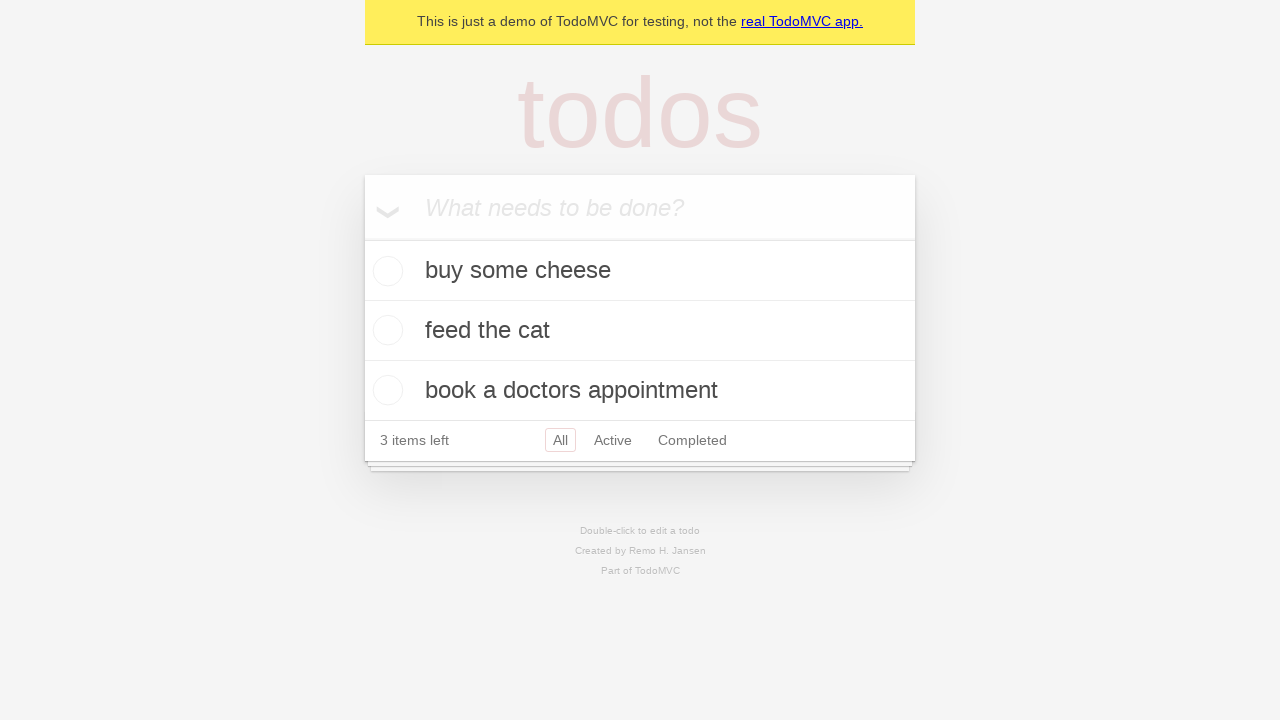

Checked 'Mark all as complete' checkbox to complete all todos at (362, 238) on internal:label="Mark all as complete"i
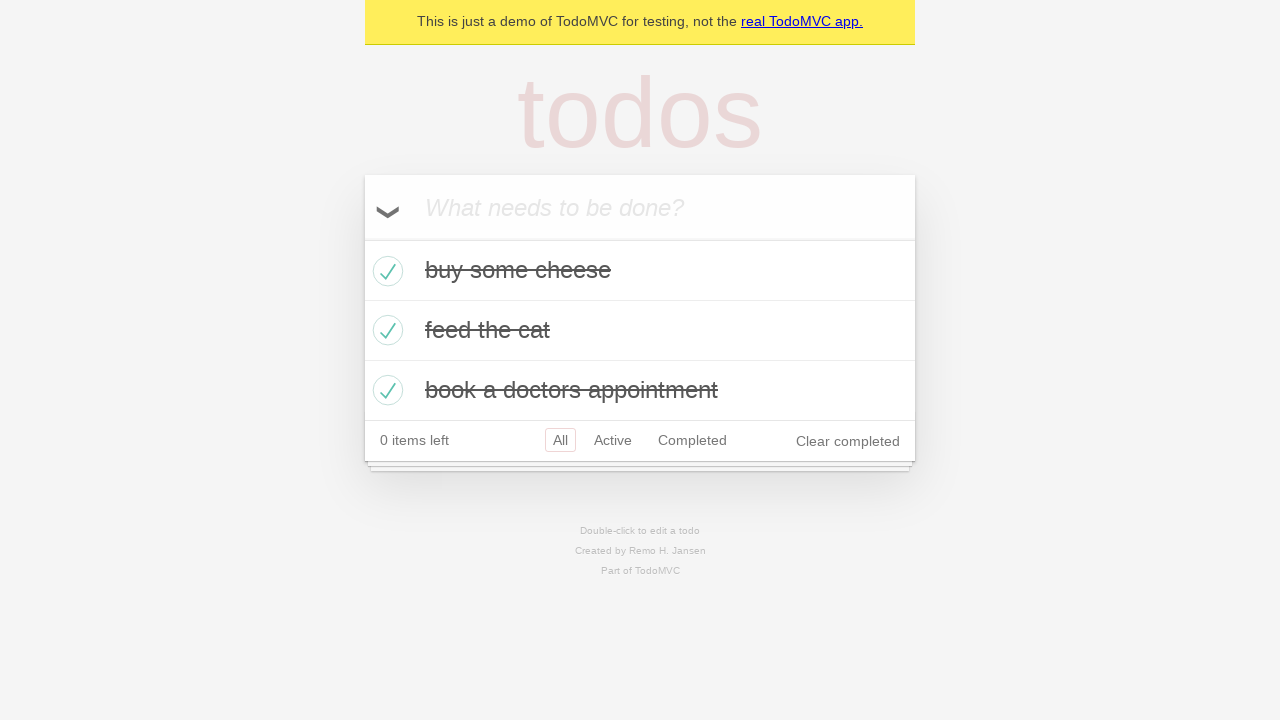

Unchecked first todo to clear it at (385, 271) on internal:testid=[data-testid="todo-item"s] >> nth=0 >> internal:role=checkbox
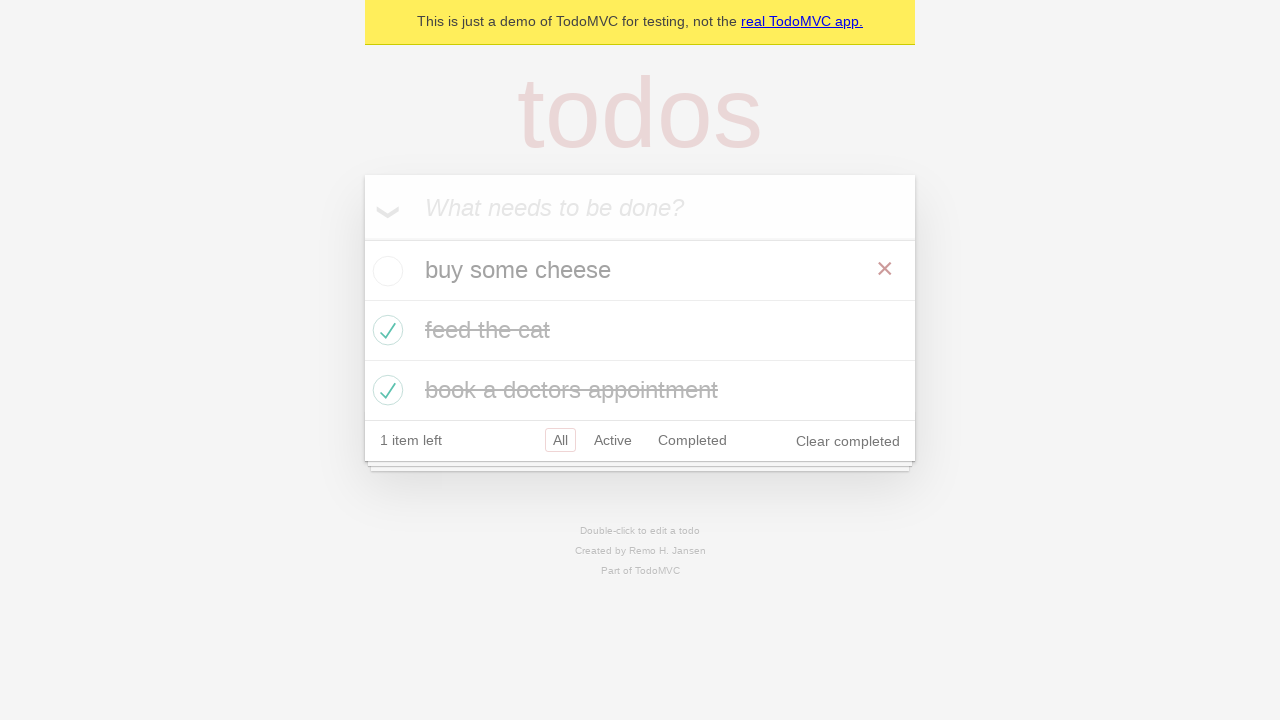

Checked first todo again to complete it at (385, 271) on internal:testid=[data-testid="todo-item"s] >> nth=0 >> internal:role=checkbox
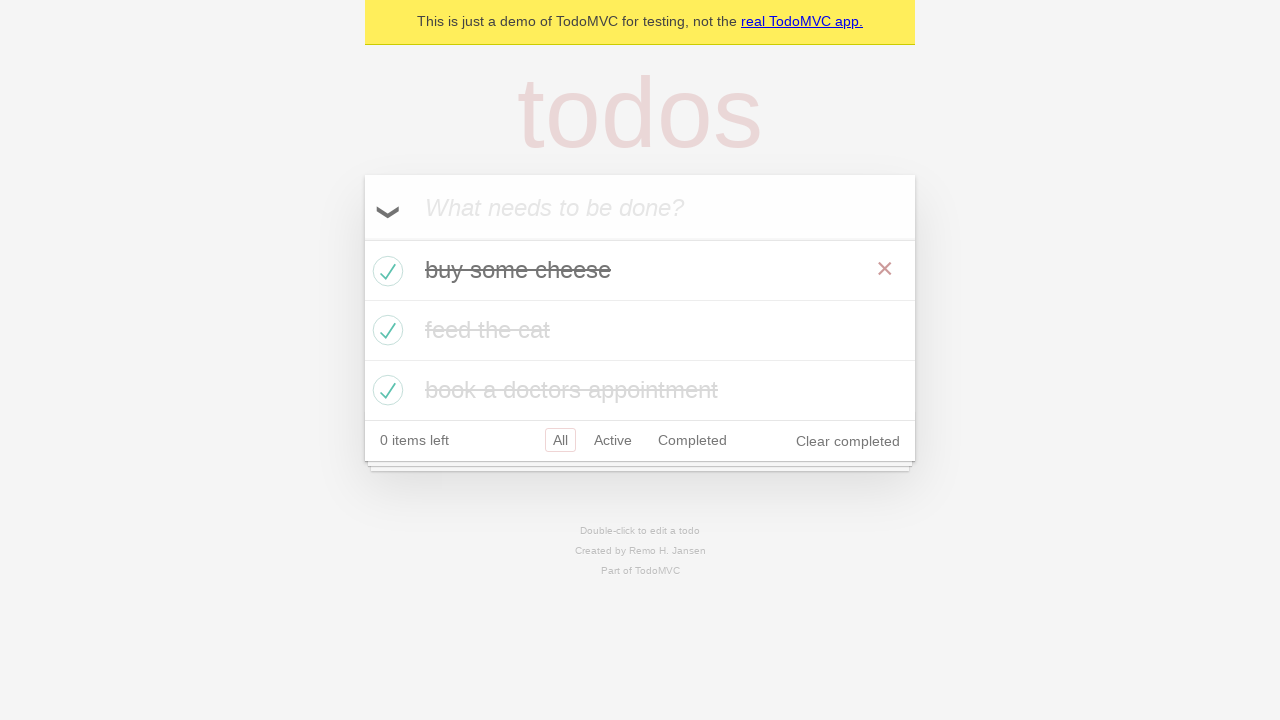

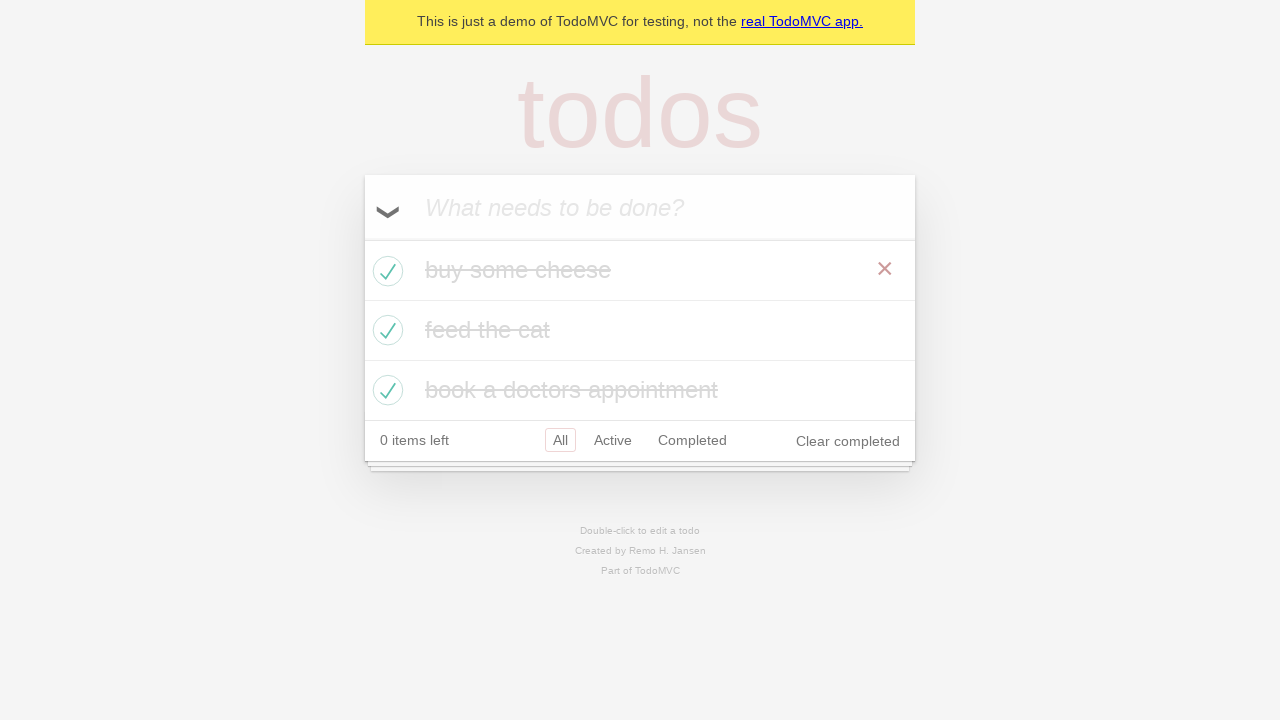